Verifies that the login page loads correctly and the company branding image is present and enabled

Starting URL: https://opensource-demo.orangehrmlive.com/web/index.php/auth/login

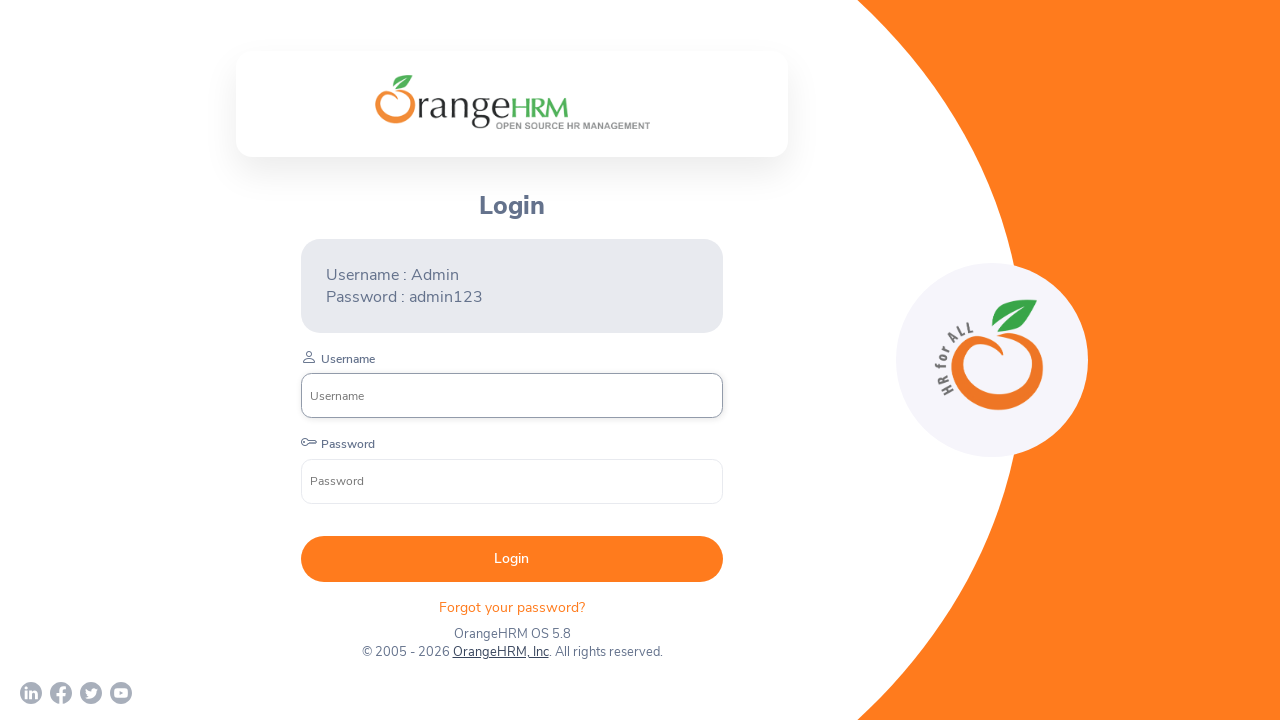

Located company branding image element
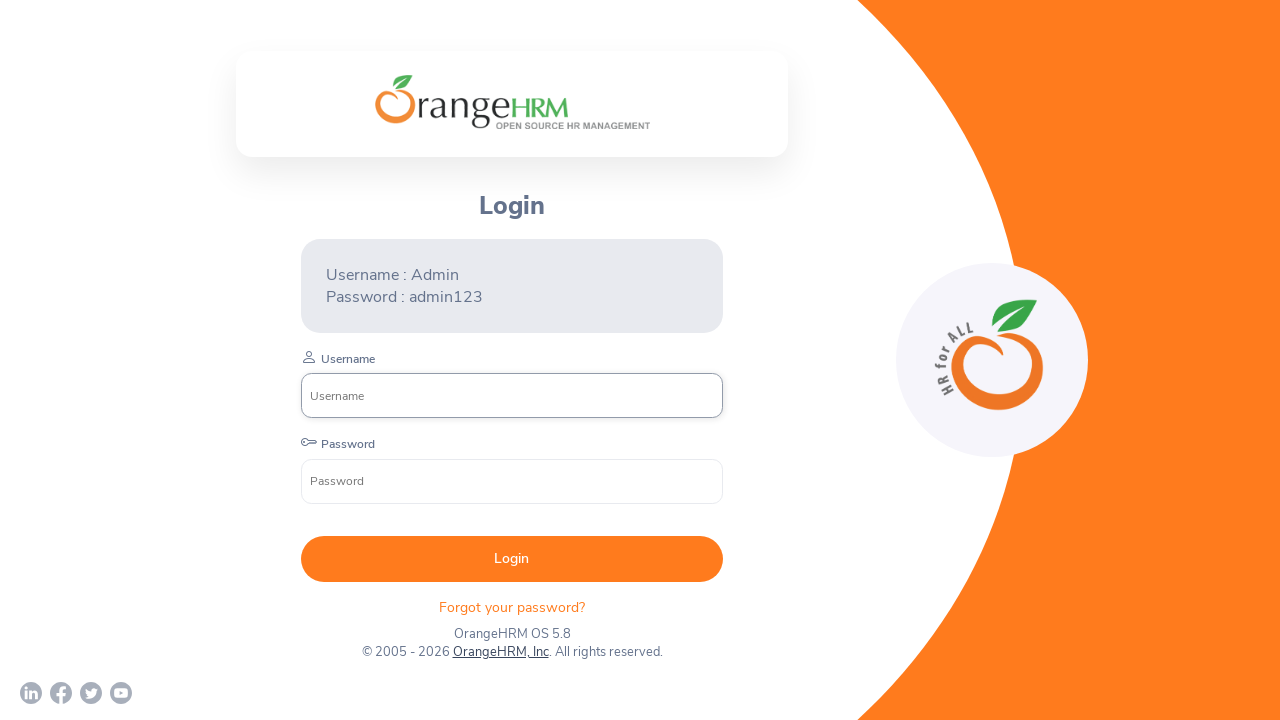

Company branding image is visible
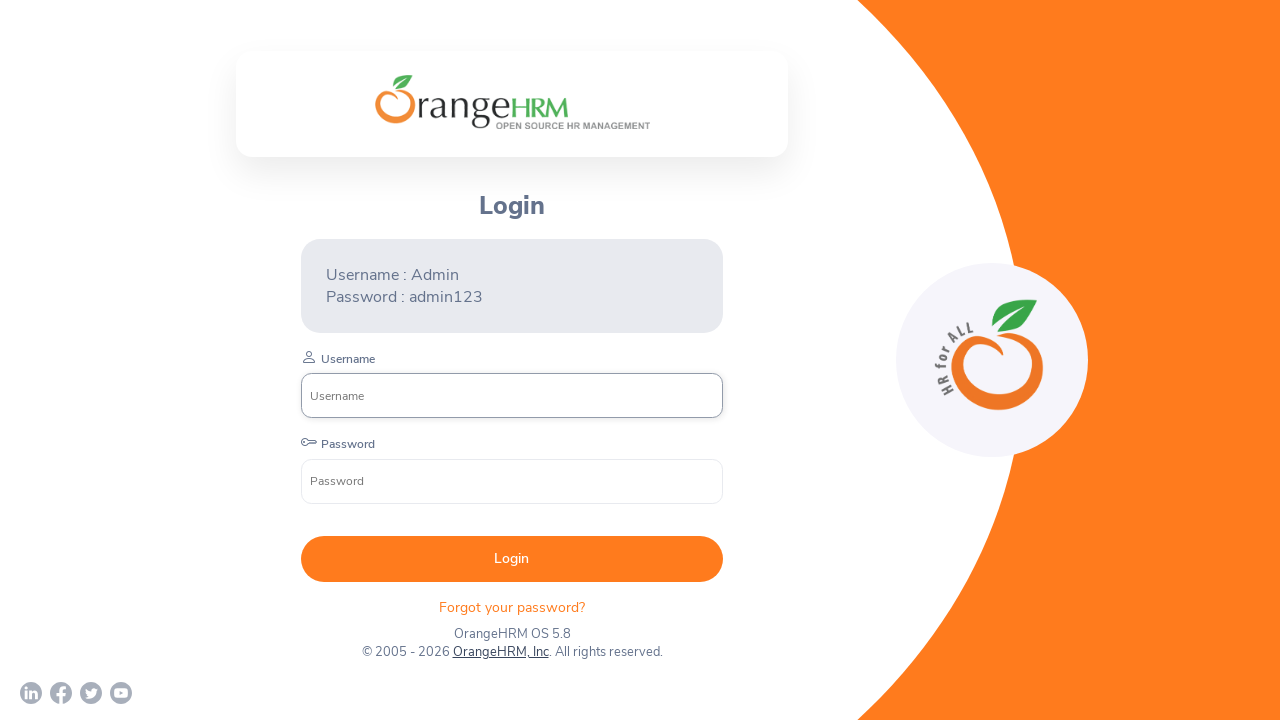

Asserted that company branding image is visible and enabled
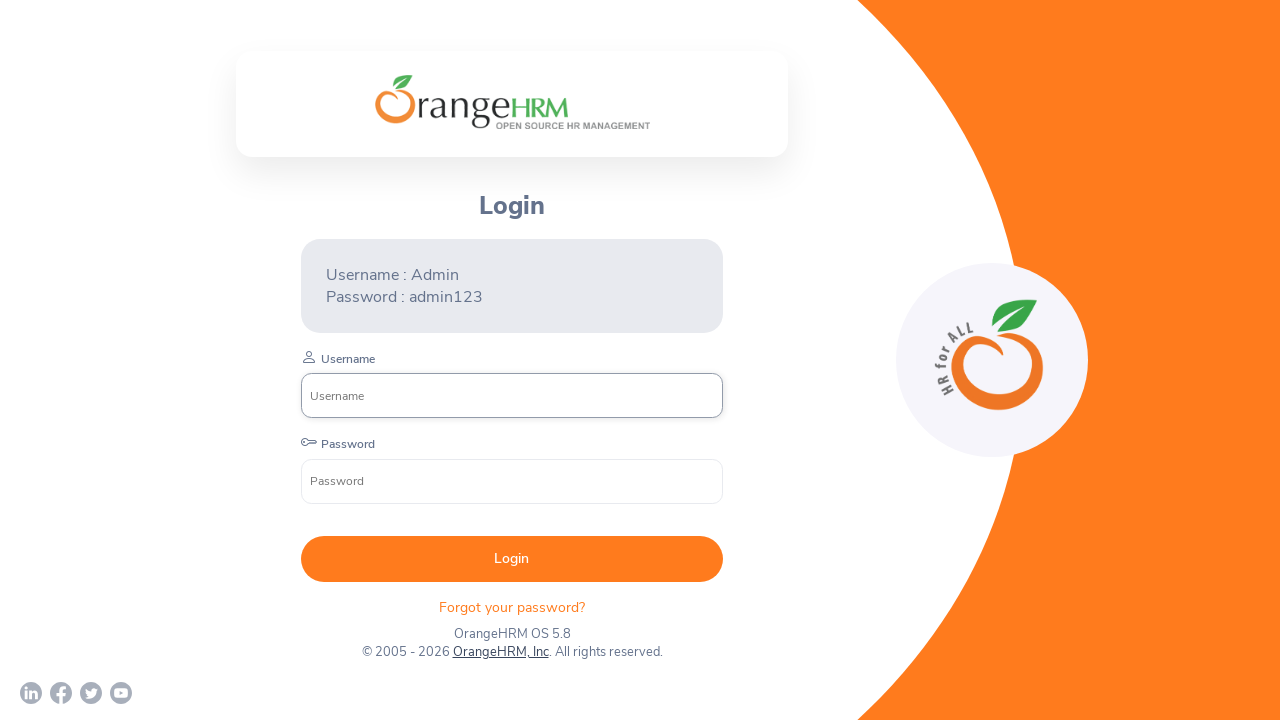

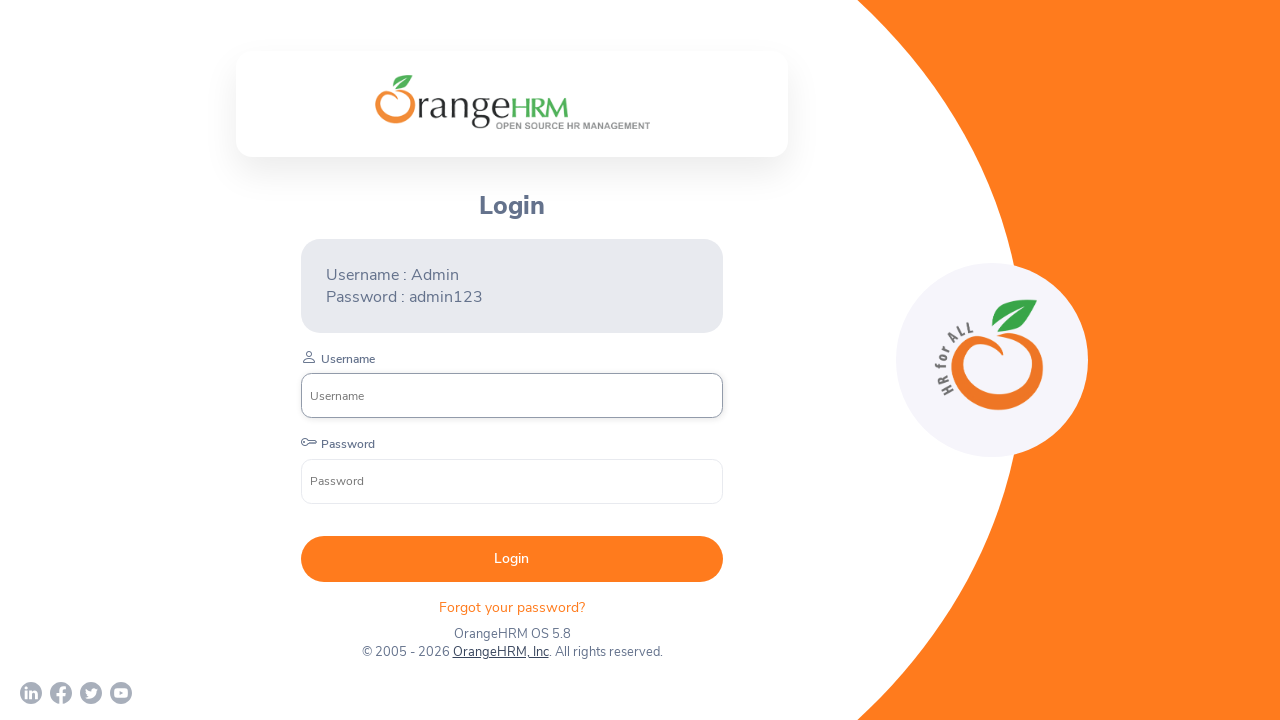